Navigates to the California eProcure event search page, waits for the page to load, clicks on an export/download link, waits for the download button to become clickable, and clicks the download button.

Starting URL: https://caleprocure.ca.gov/pages/Events-BS3/event-search.aspx

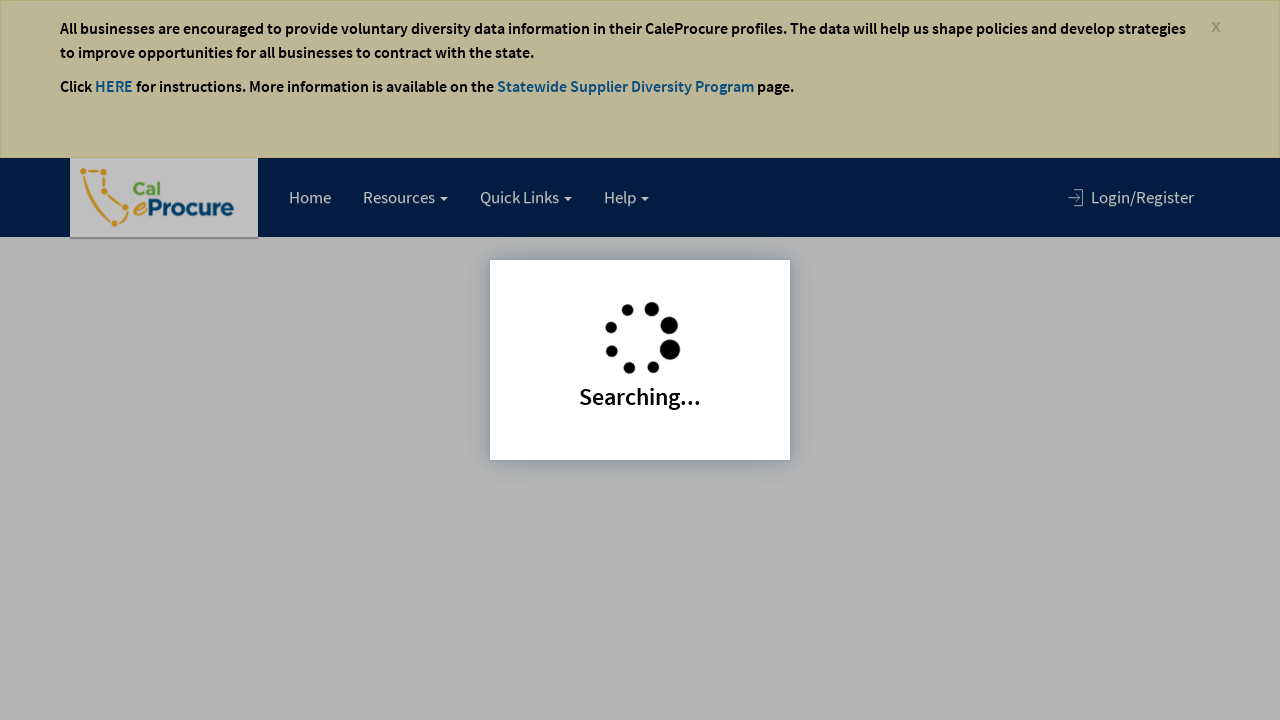

Waited for page to fully load (networkidle)
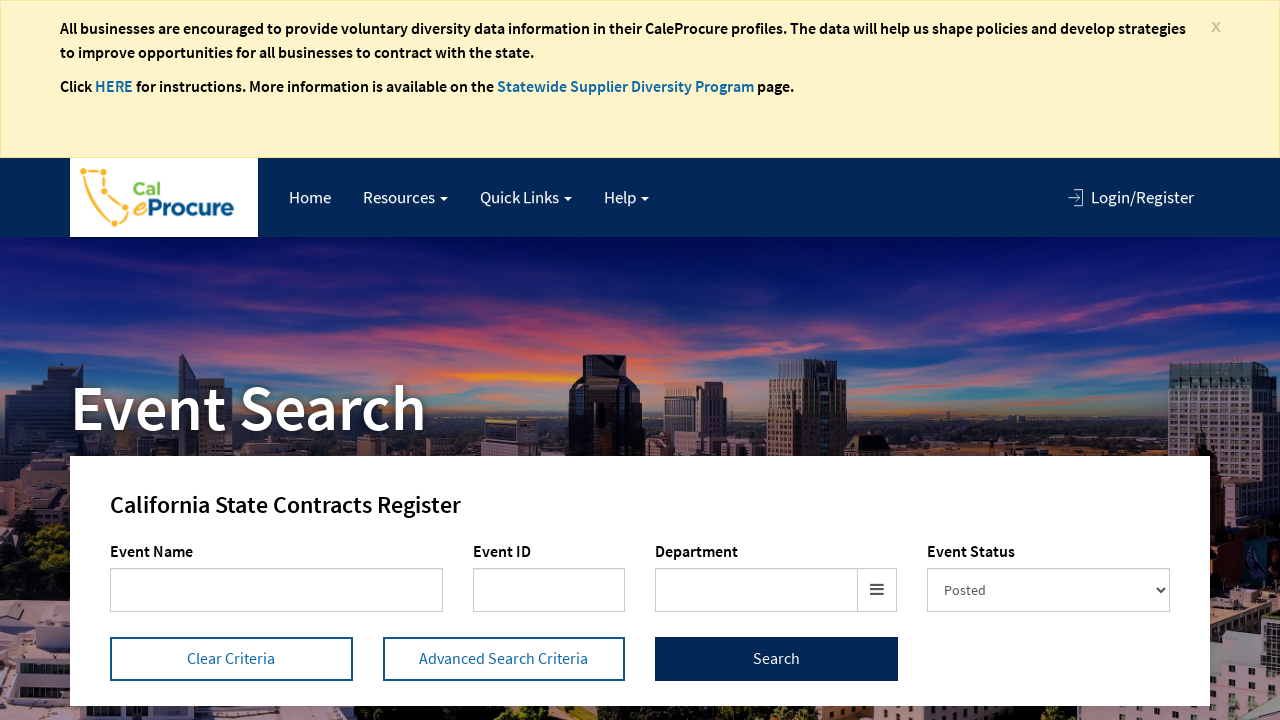

Clicked on the export/download link in the search results at (640, 361) on #RESP_INQA_HD_VW_GR\$hexcel\$0
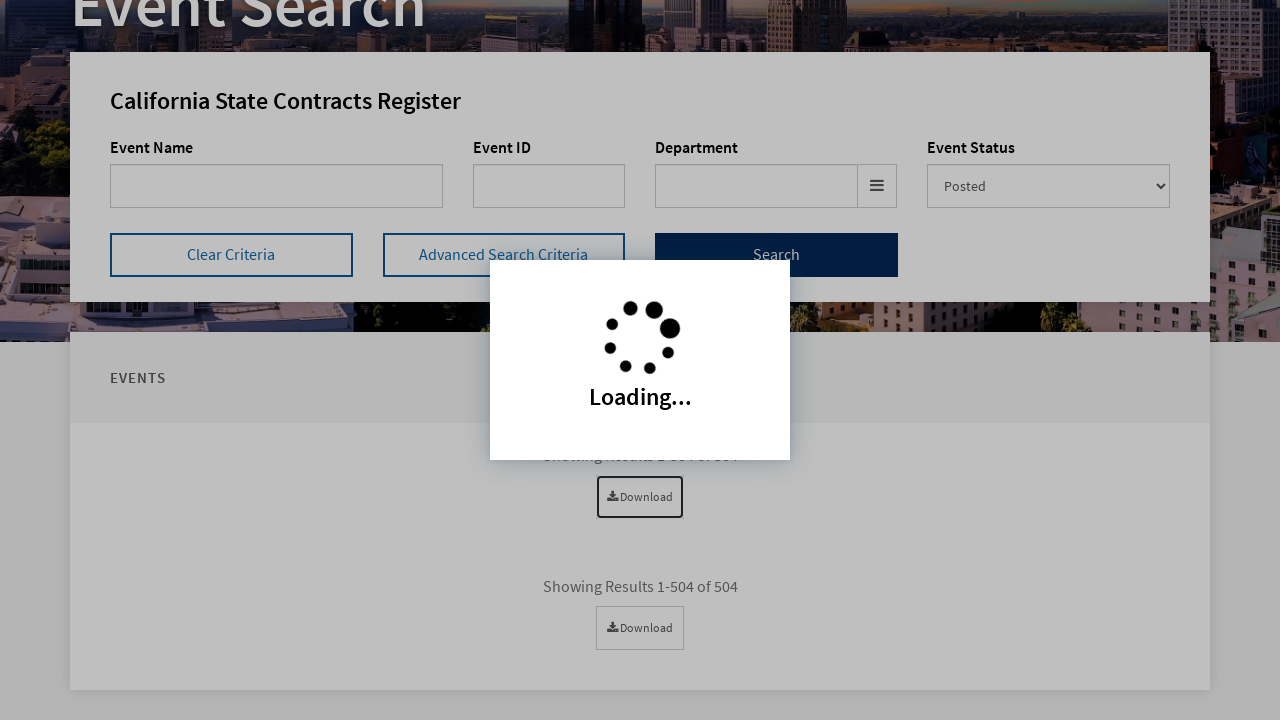

Download button became visible and clickable
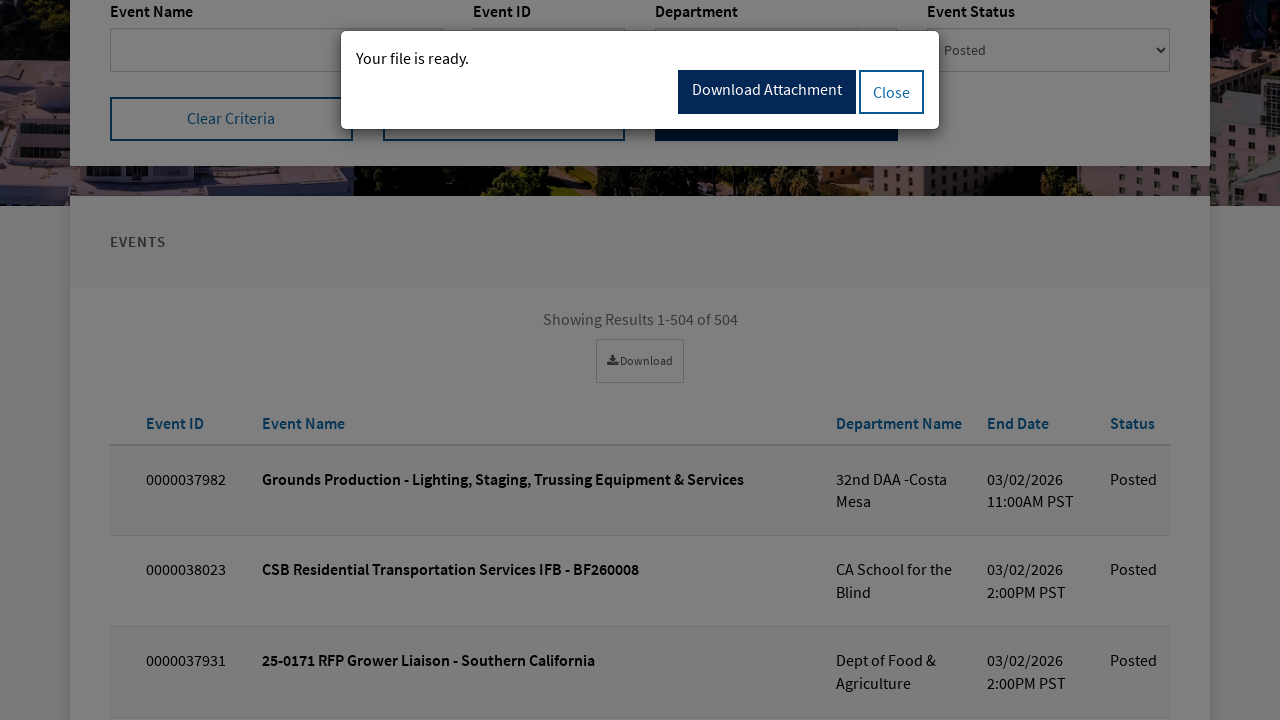

Clicked the download button at (767, 92) on #downloadButton
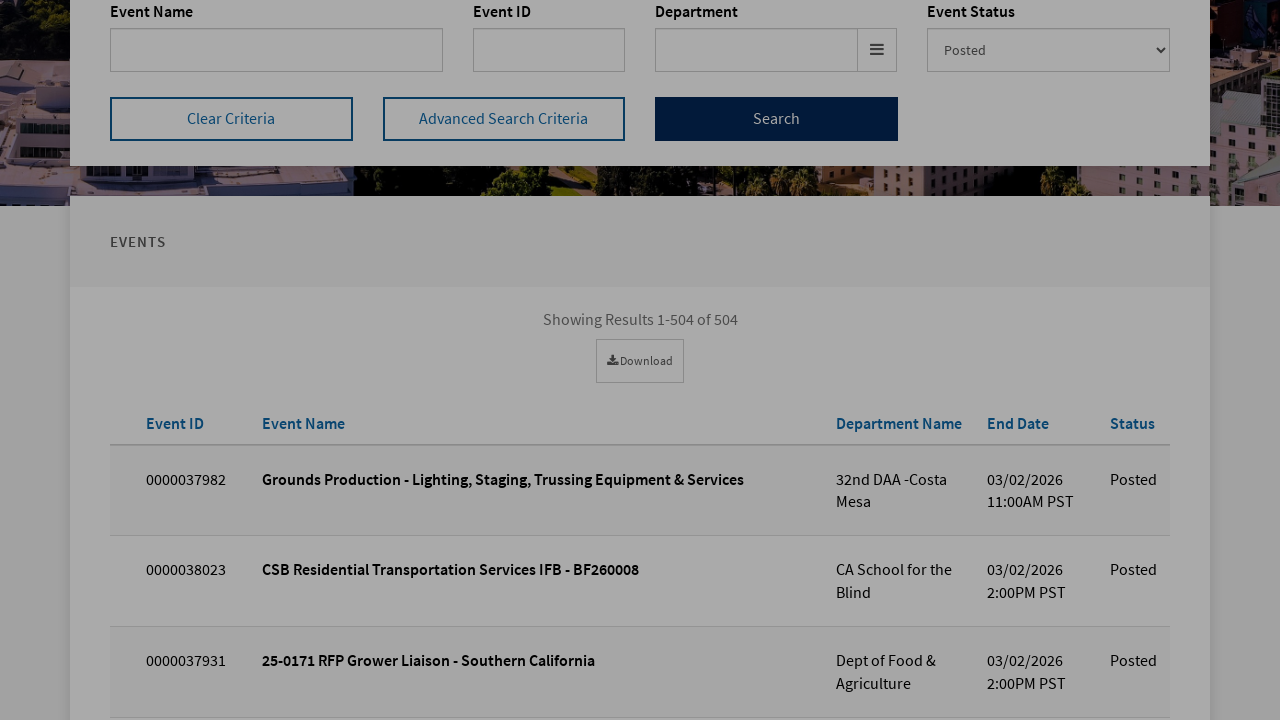

Waited 2 seconds for download to initiate
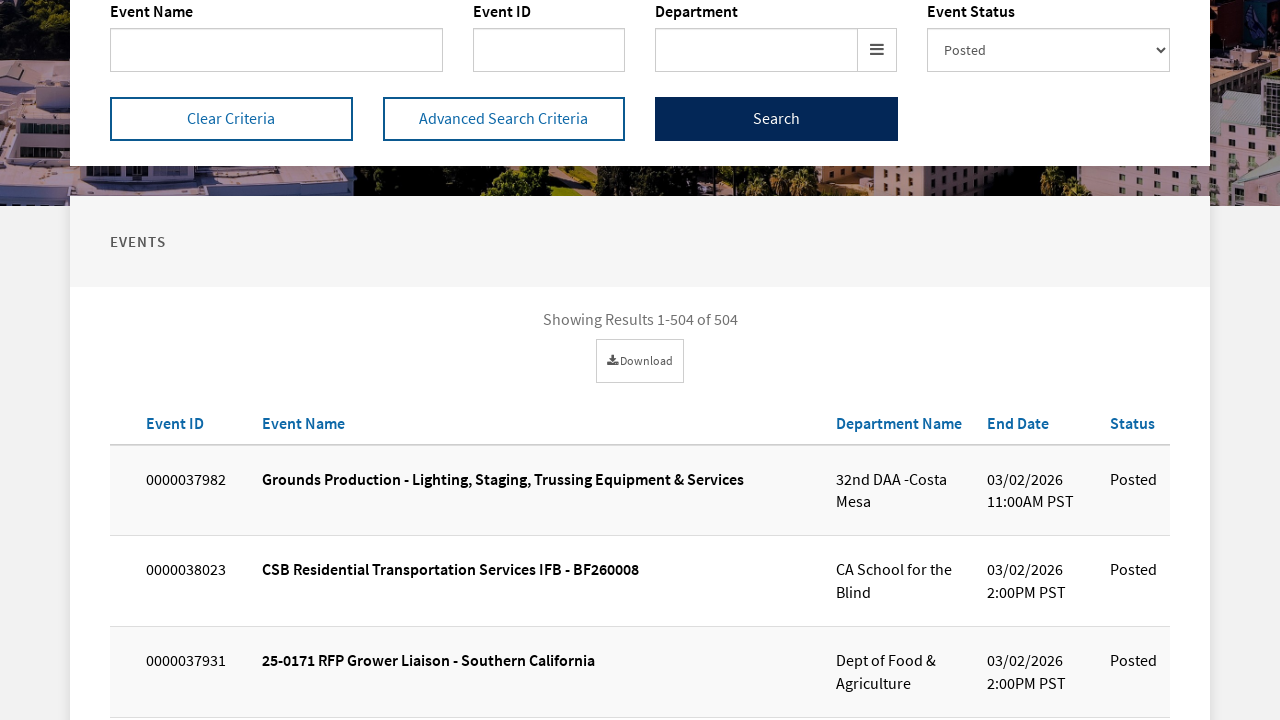

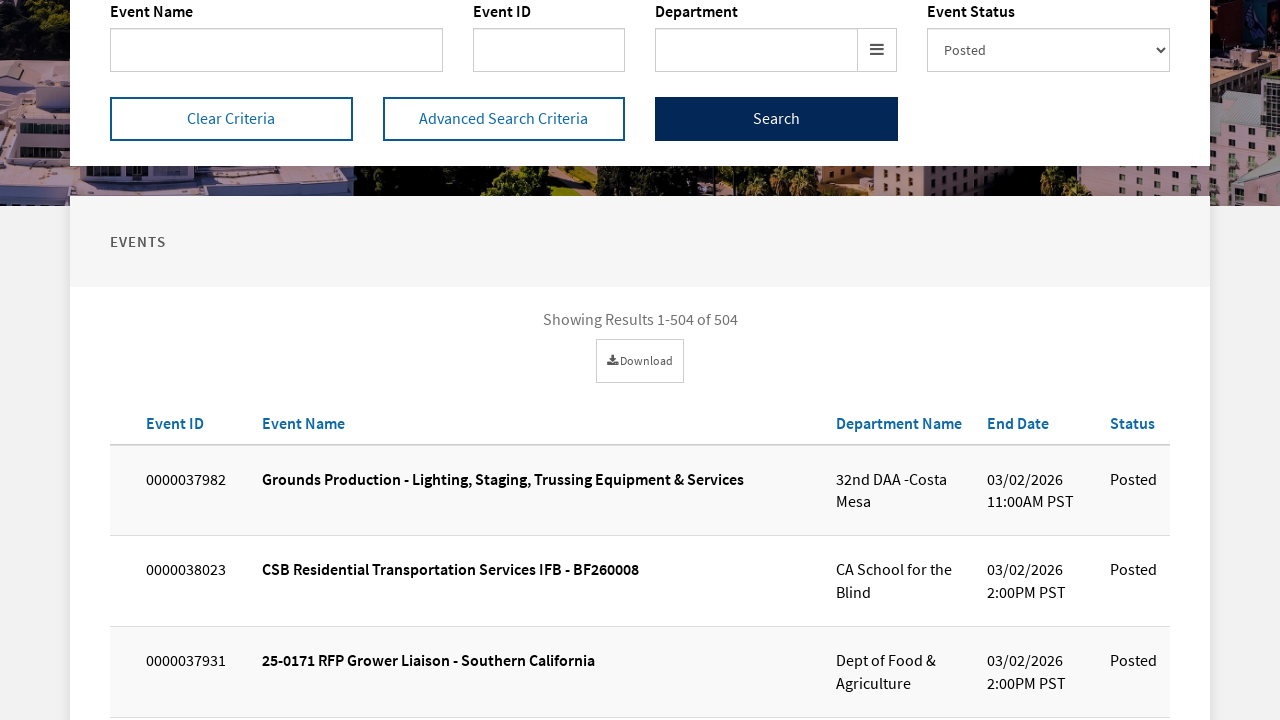